Tests accepting a simple JavaScript alert by clicking a button to trigger the alert and then accepting it

Starting URL: https://demoqa.com/alerts

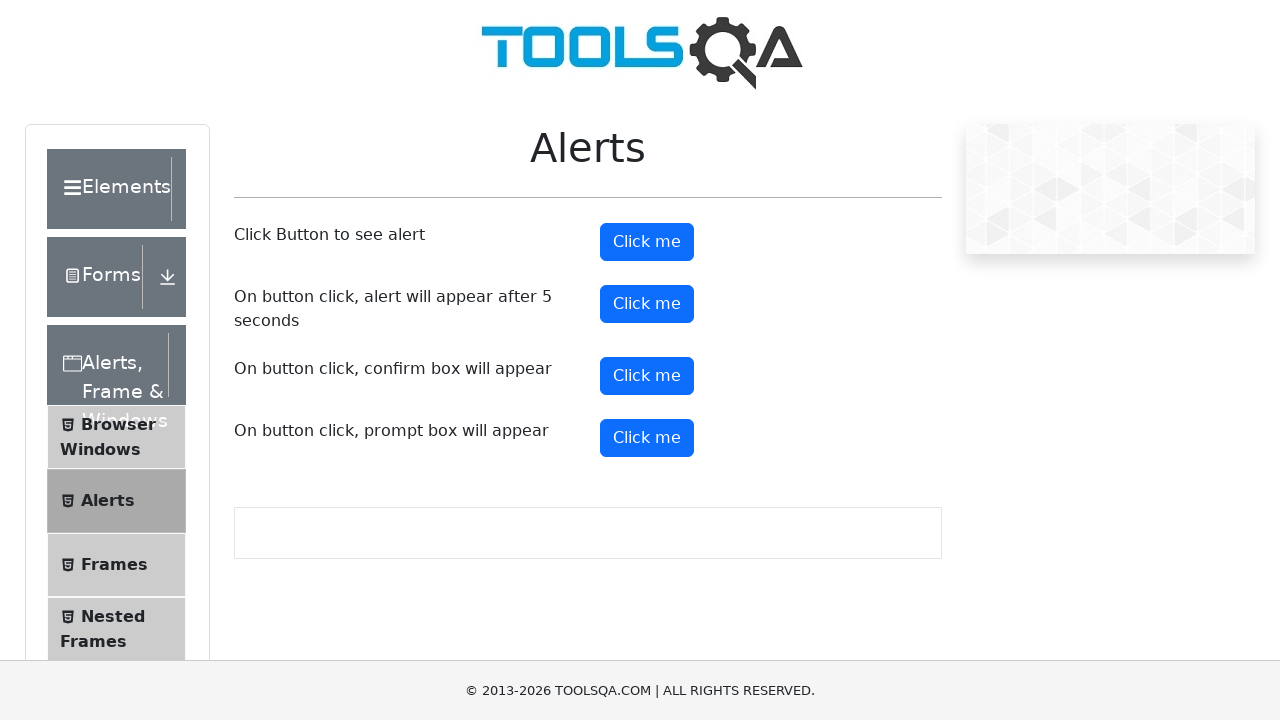

Clicked alert button to trigger JavaScript alert at (647, 242) on #alertButton
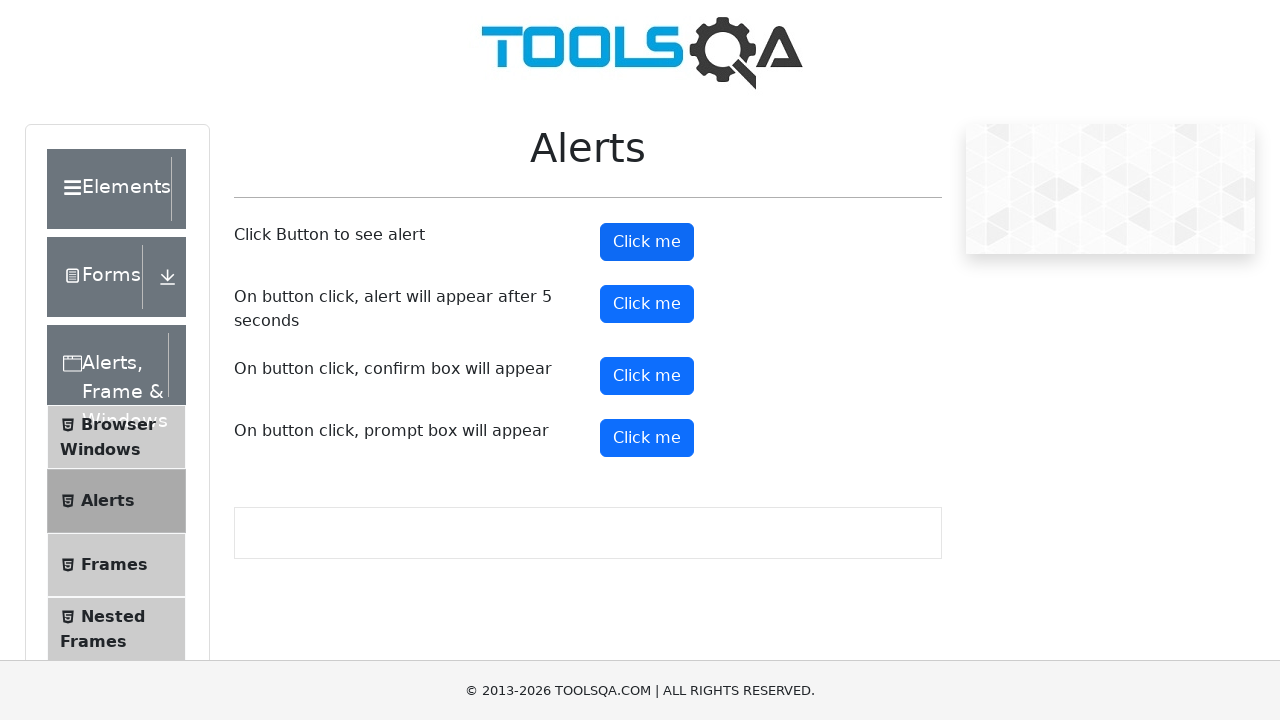

Set up dialog handler to accept alert
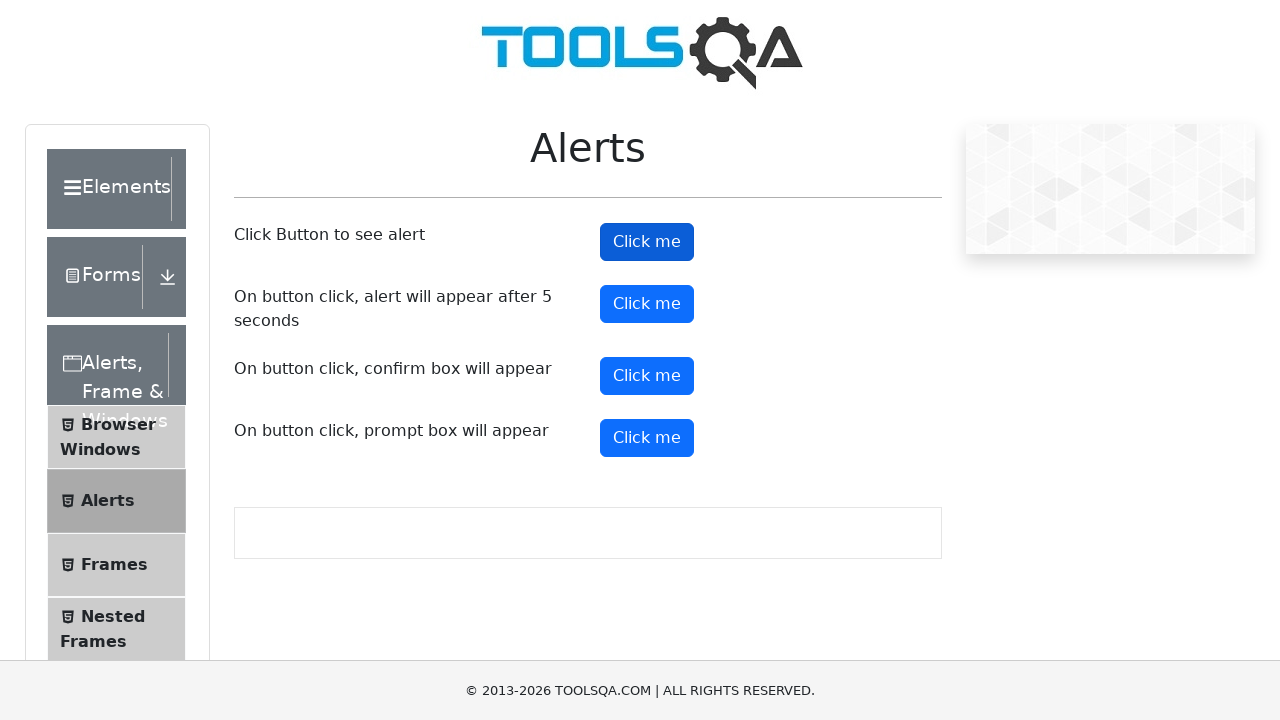

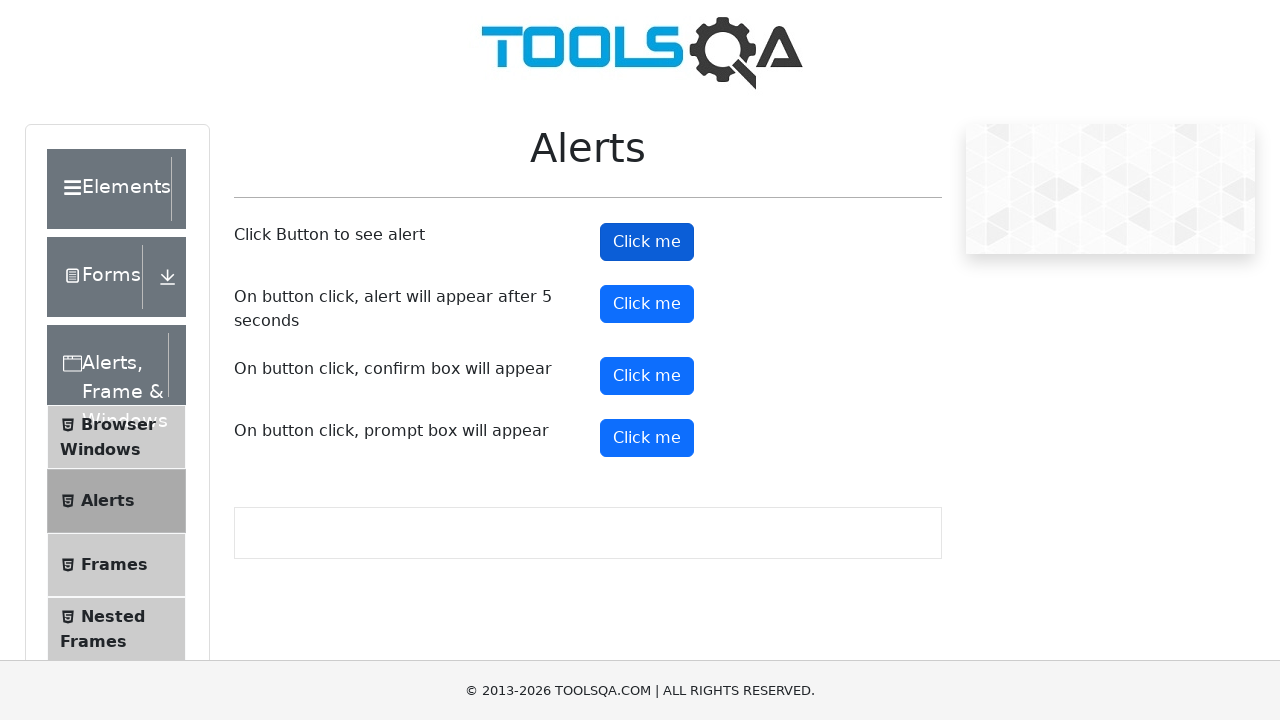